Tests handling a JavaScript prompt by clicking the third button, entering text, and verifying the result displays the entered name

Starting URL: https://testcenter.techproeducation.com/index.php?page=javascript-alerts

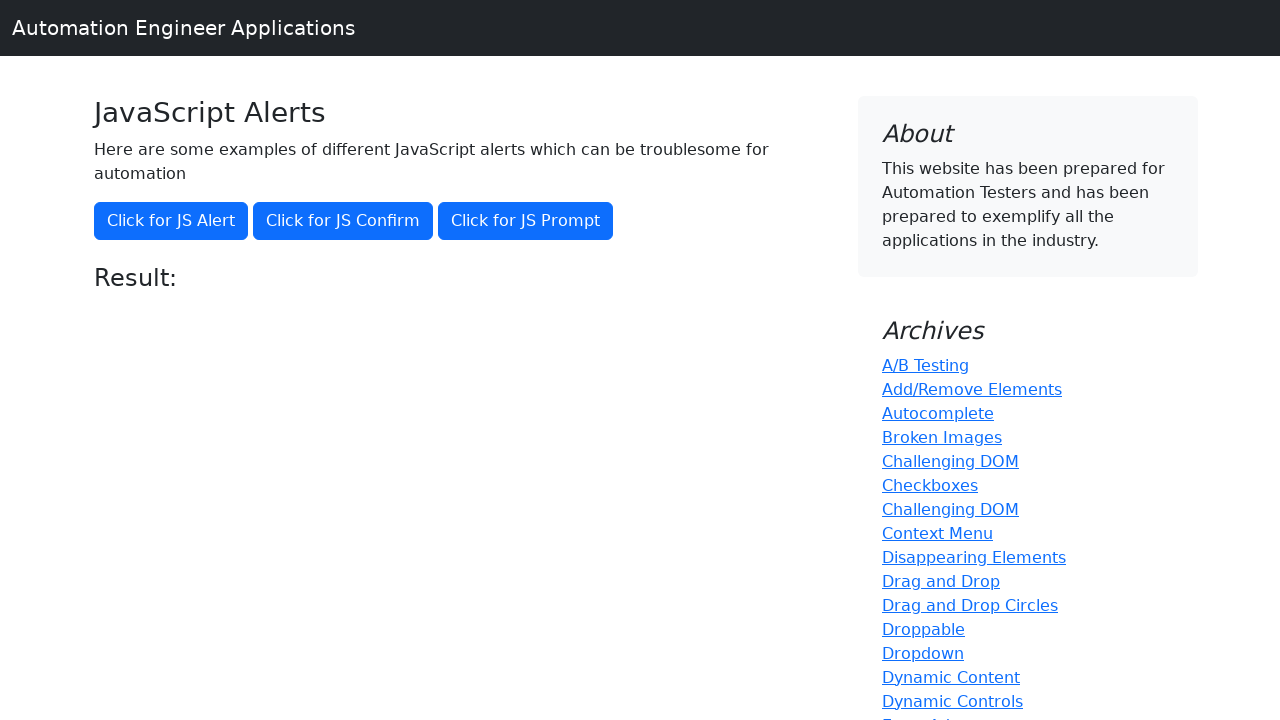

Set up dialog handler for JavaScript prompt
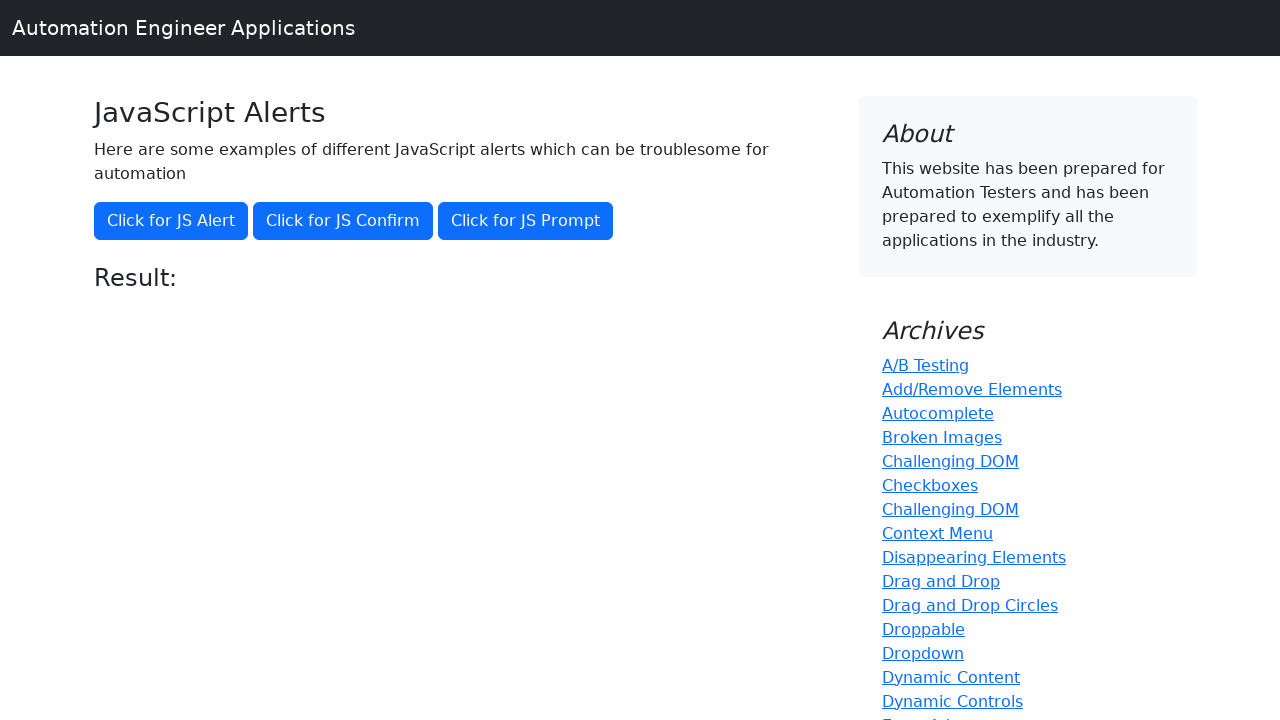

Clicked third button to trigger JavaScript prompt at (526, 221) on xpath=//button[@class='btn btn-primary'][3]
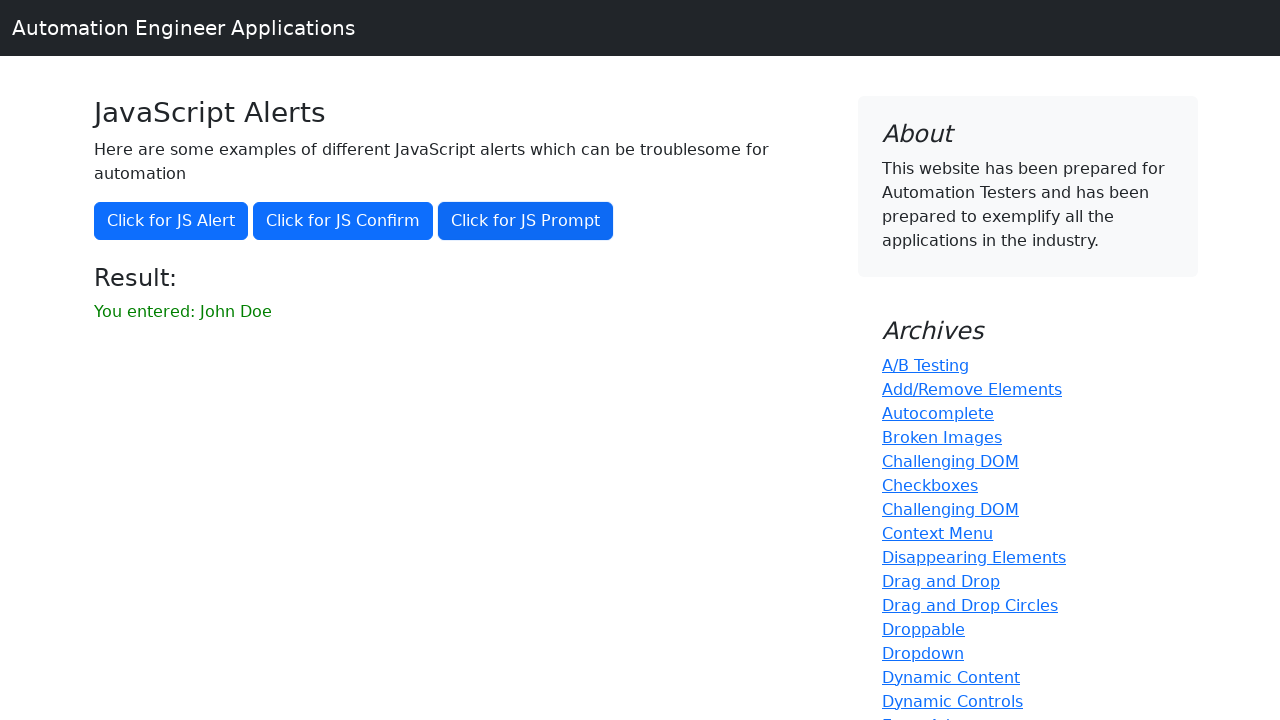

Verified result element is visible after entering 'John Doe' in prompt
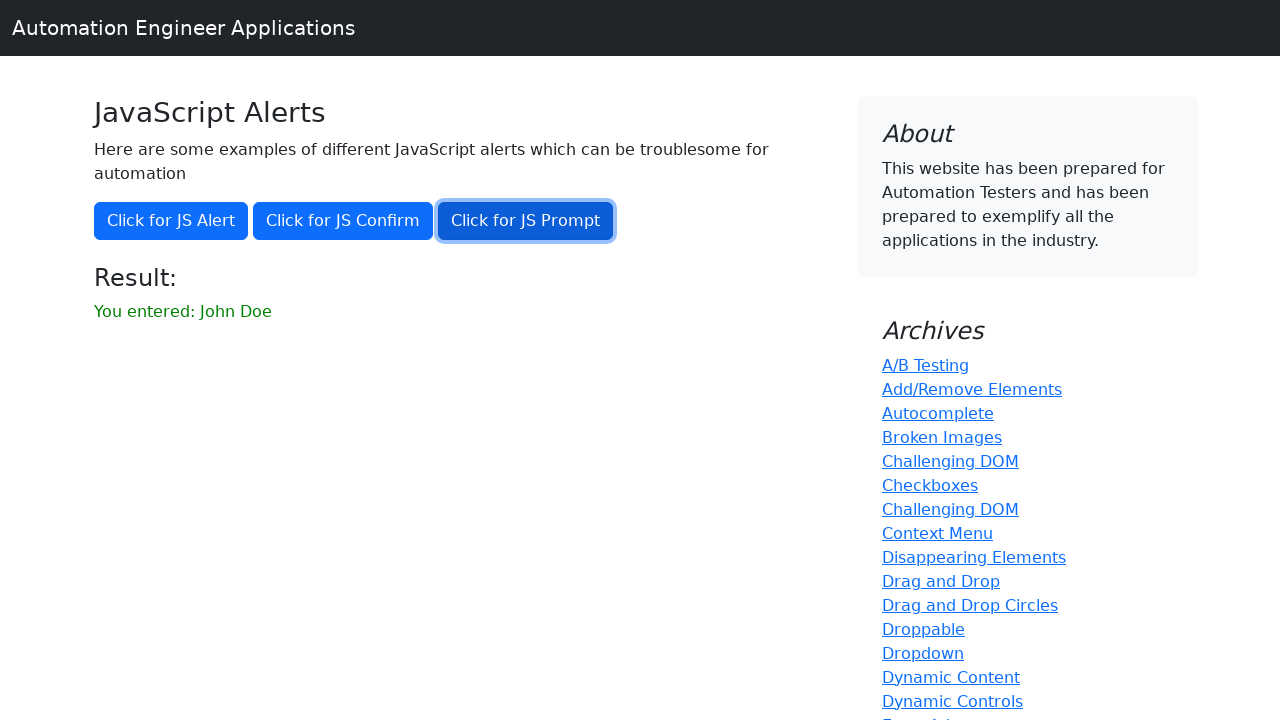

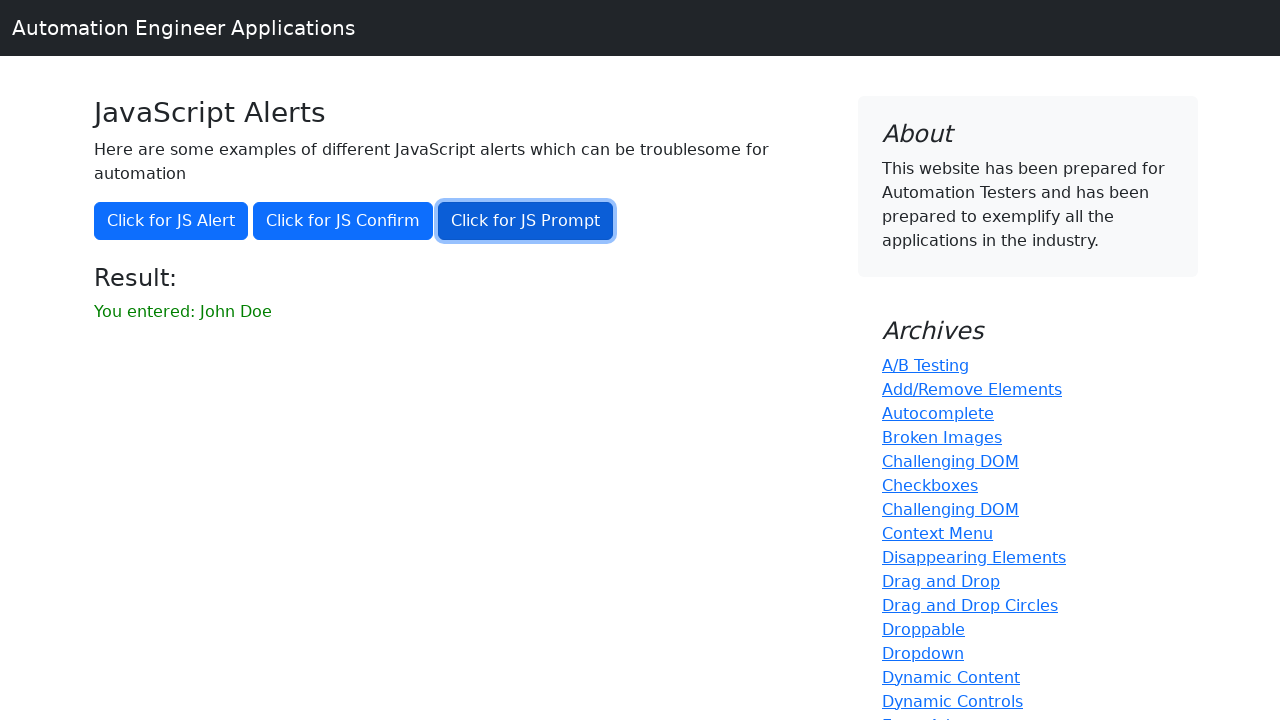